Tests navigation through status code links, clicking on each status code (200, 301, 404, 500) and returning via "go here" link

Starting URL: https://the-internet.herokuapp.com/status_codes

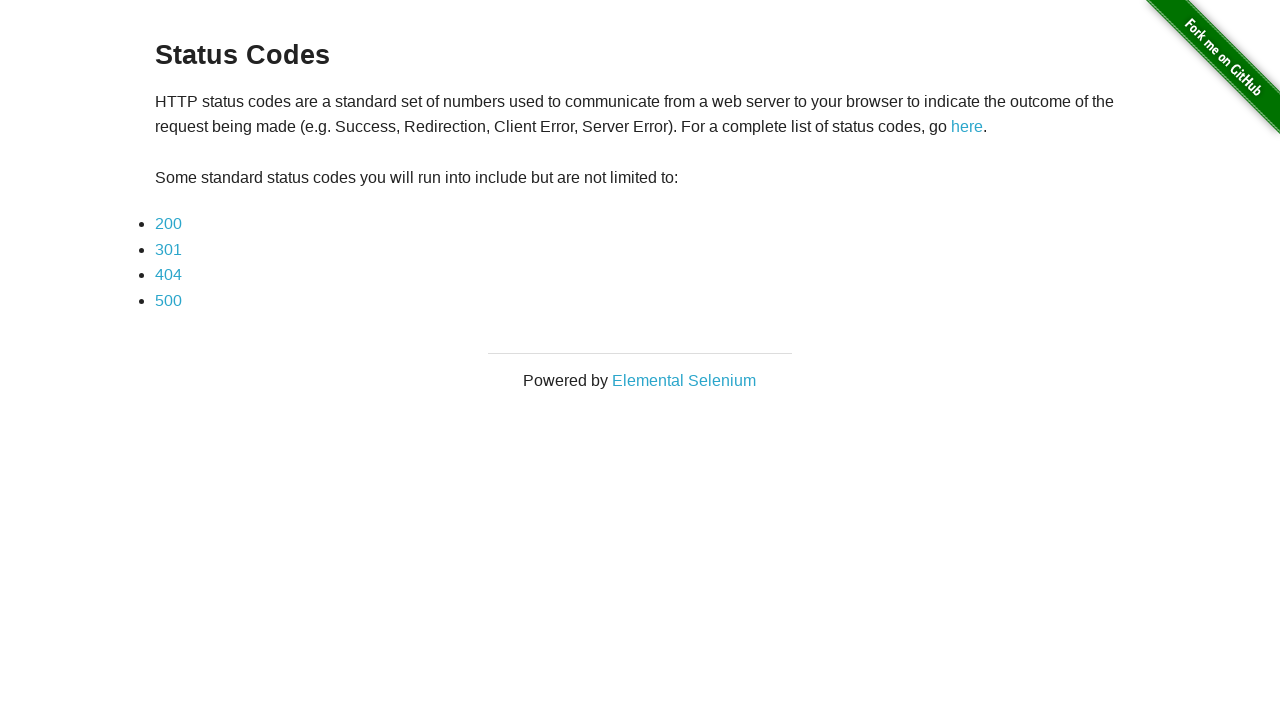

Clicked on 200 status code link at (168, 224) on text=200
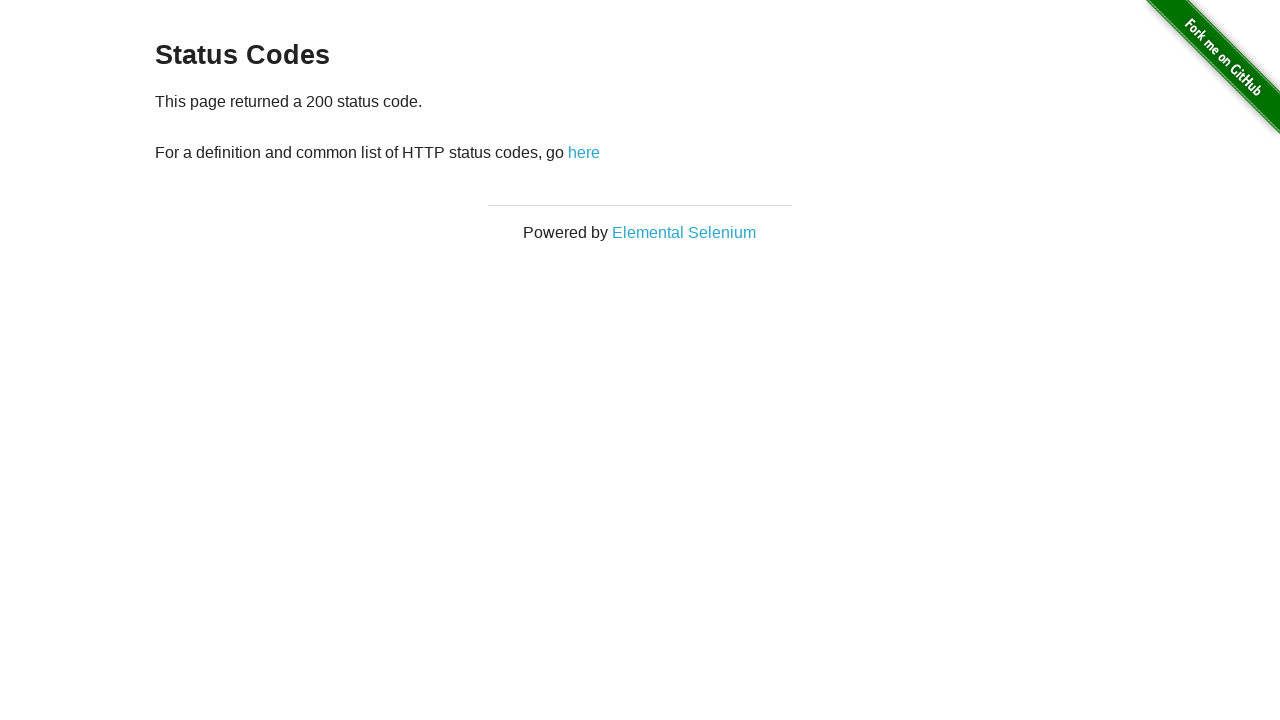

200 status code page loaded
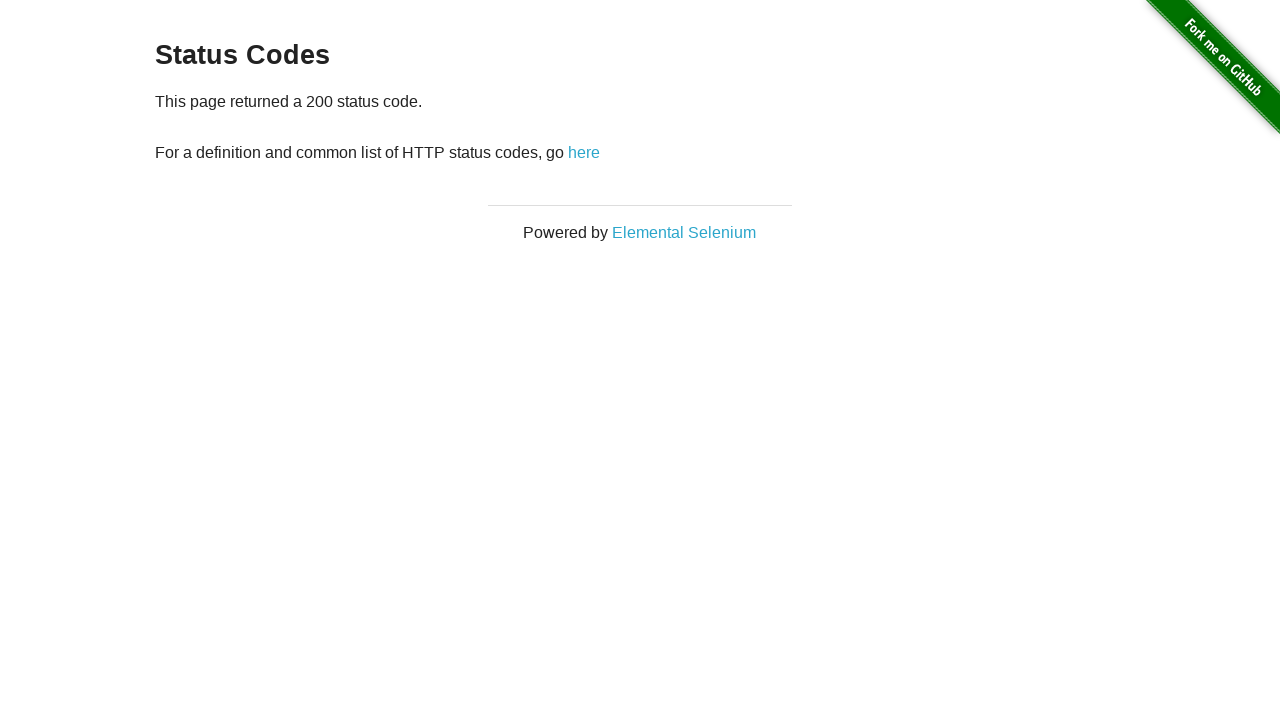

Clicked 'go here' link to return from 200 status code page at (584, 152) on text=here
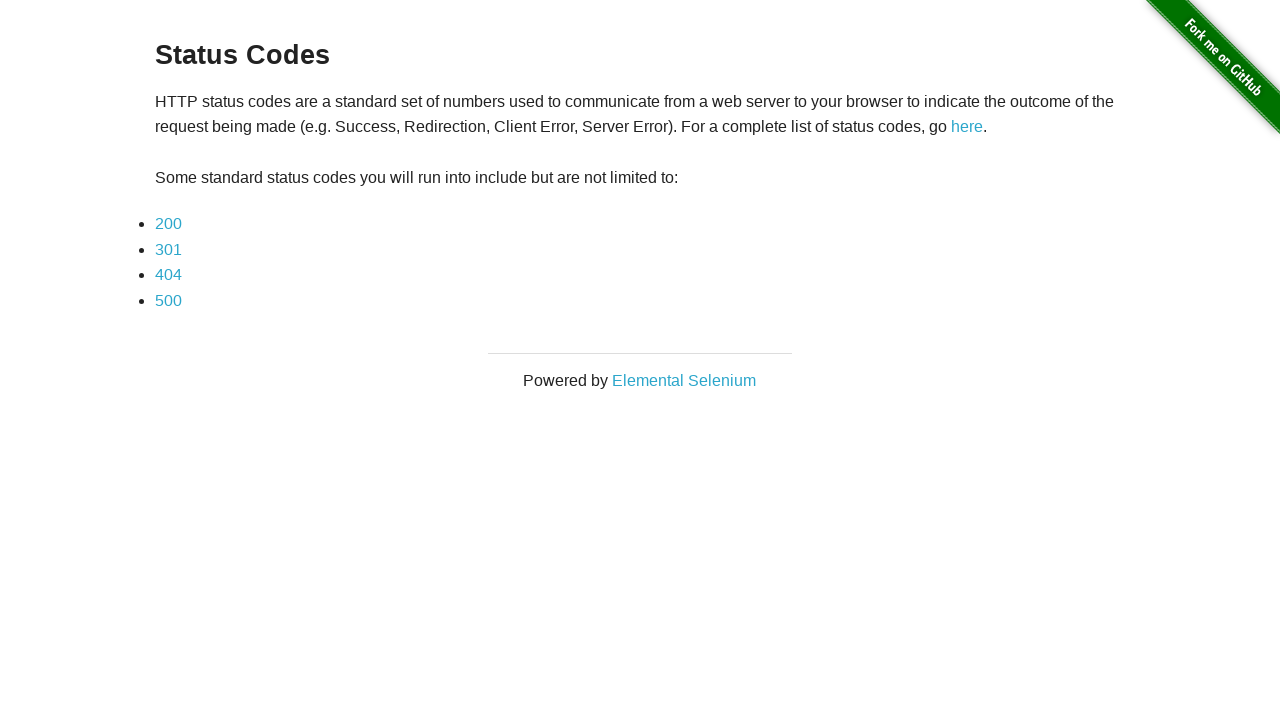

Clicked on 301 status code link at (168, 249) on text=301
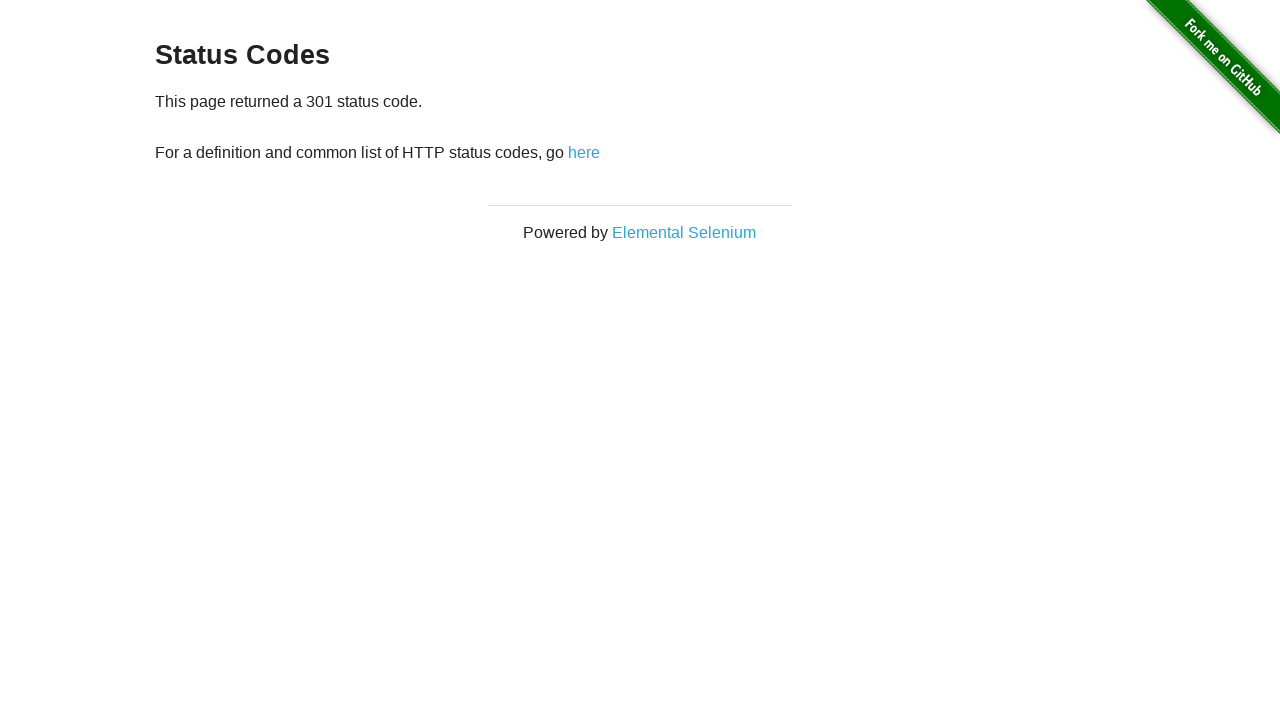

301 status code page loaded
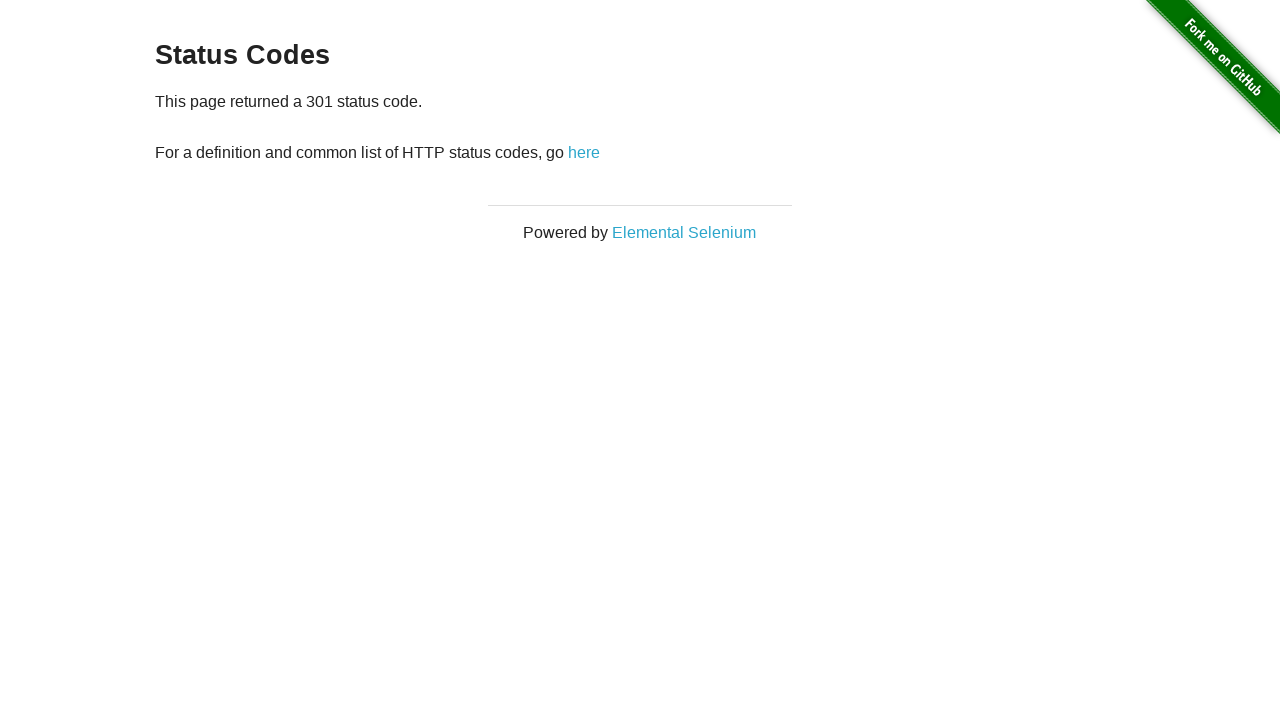

Clicked 'go here' link to return from 301 status code page at (584, 152) on text=here
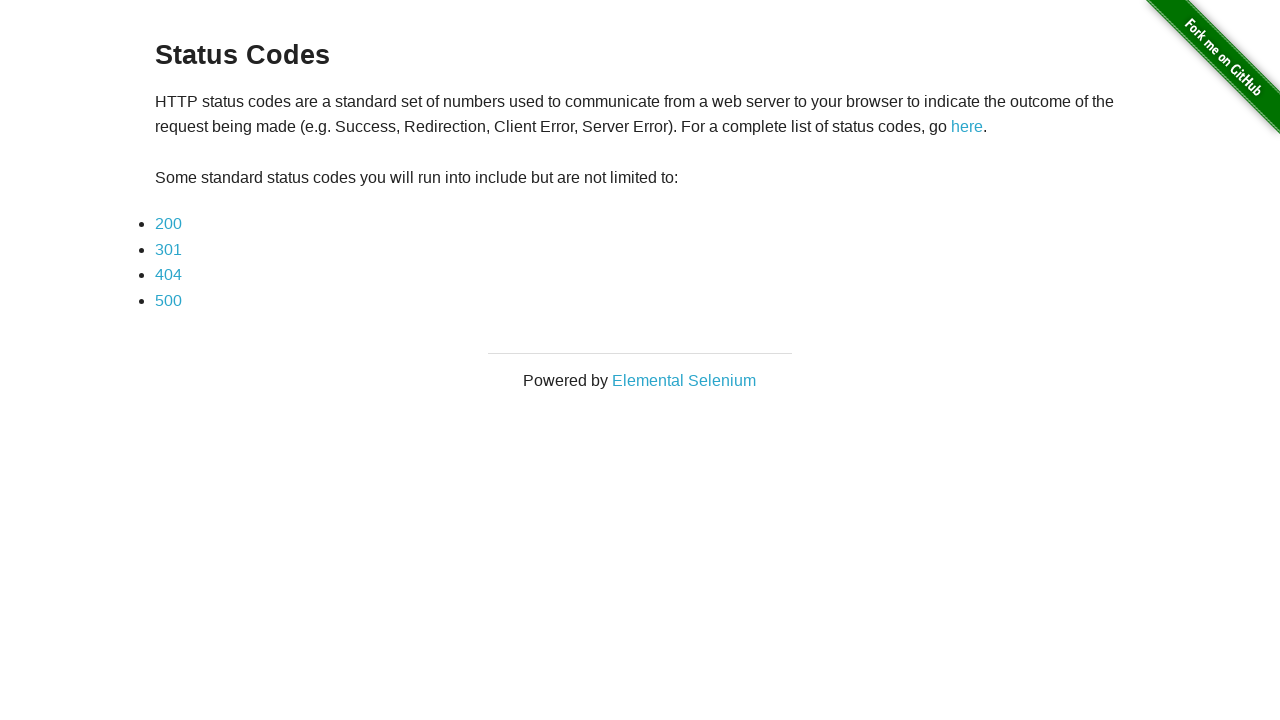

Clicked on 404 status code link at (168, 275) on text=404
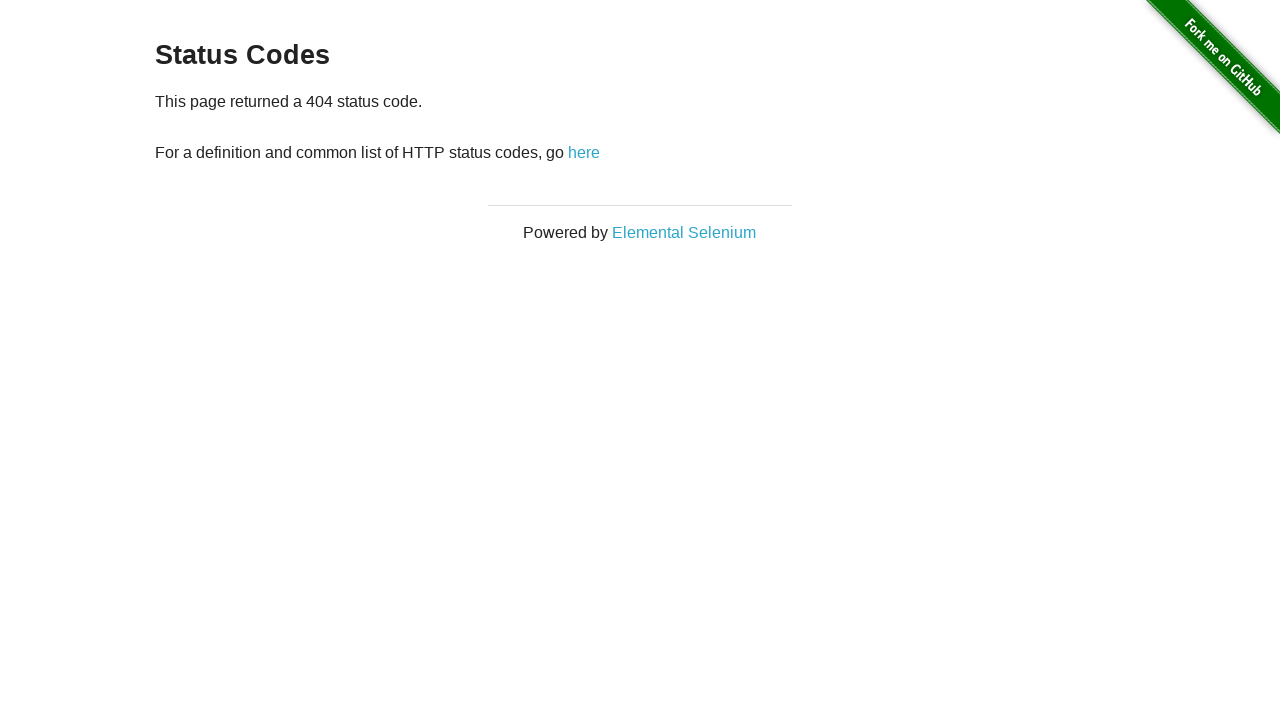

404 status code page loaded
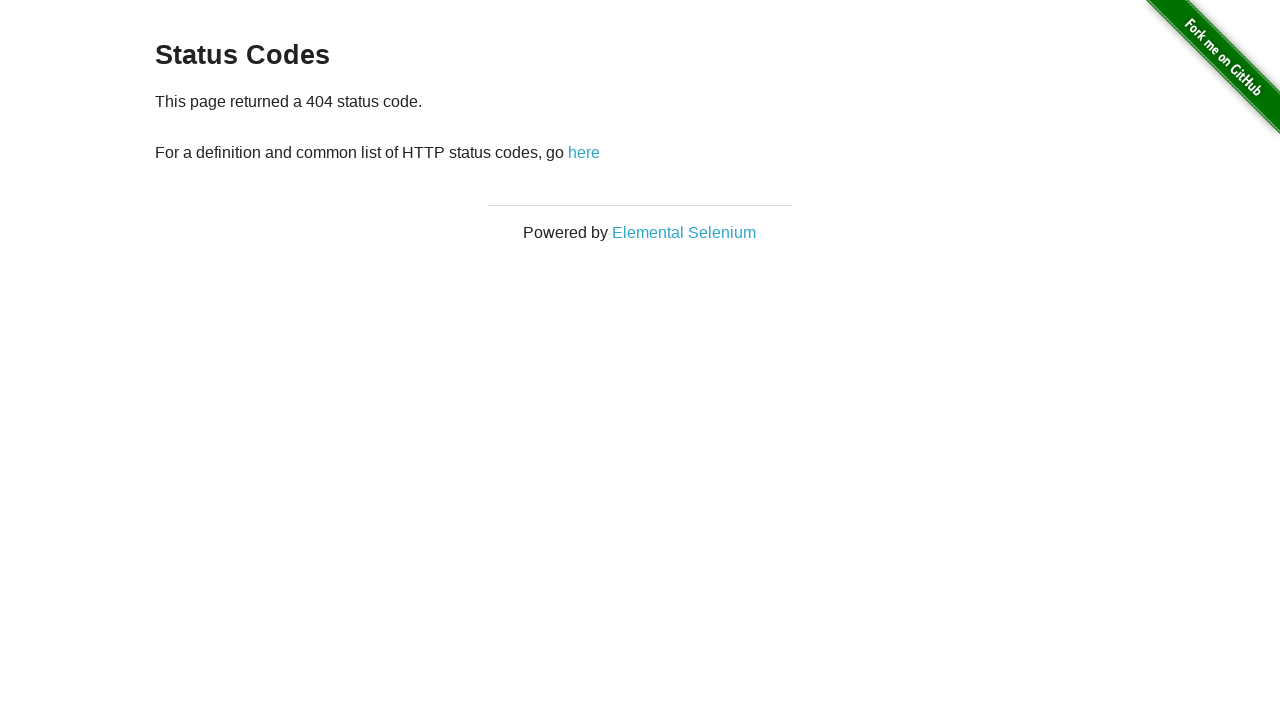

Clicked 'go here' link to return from 404 status code page at (584, 152) on text=here
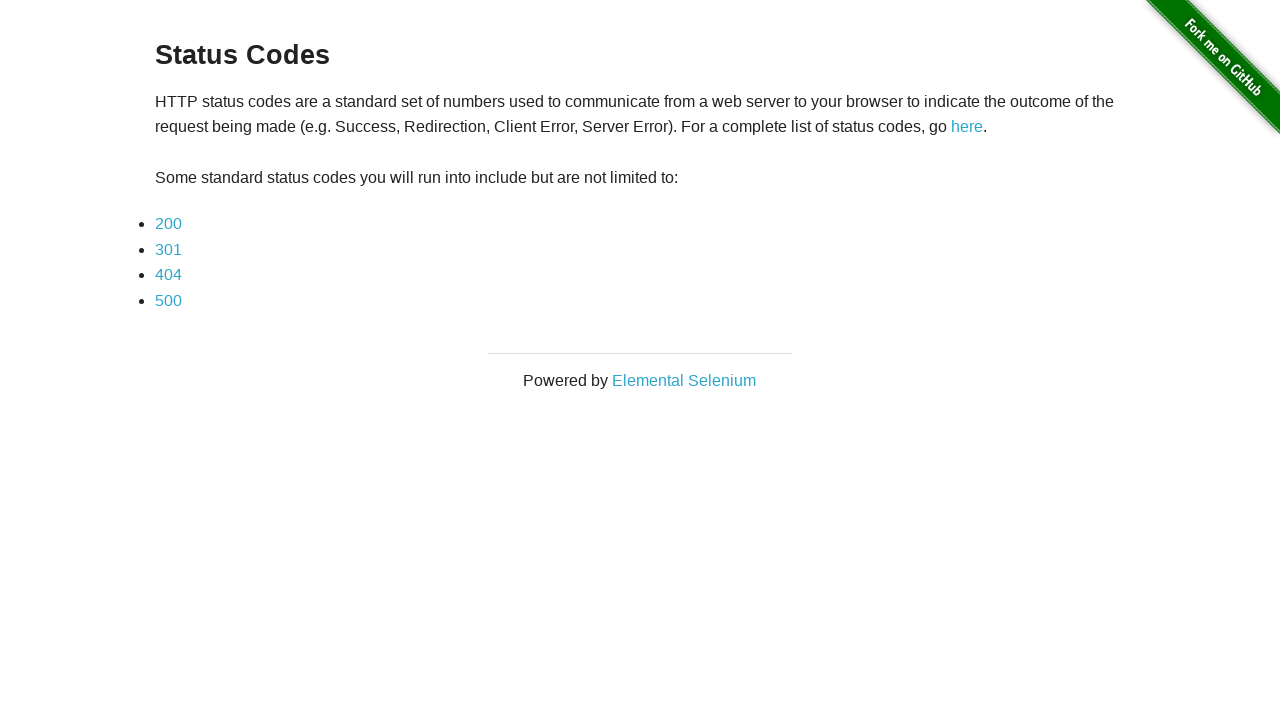

Clicked on 500 status code link at (168, 300) on text=500
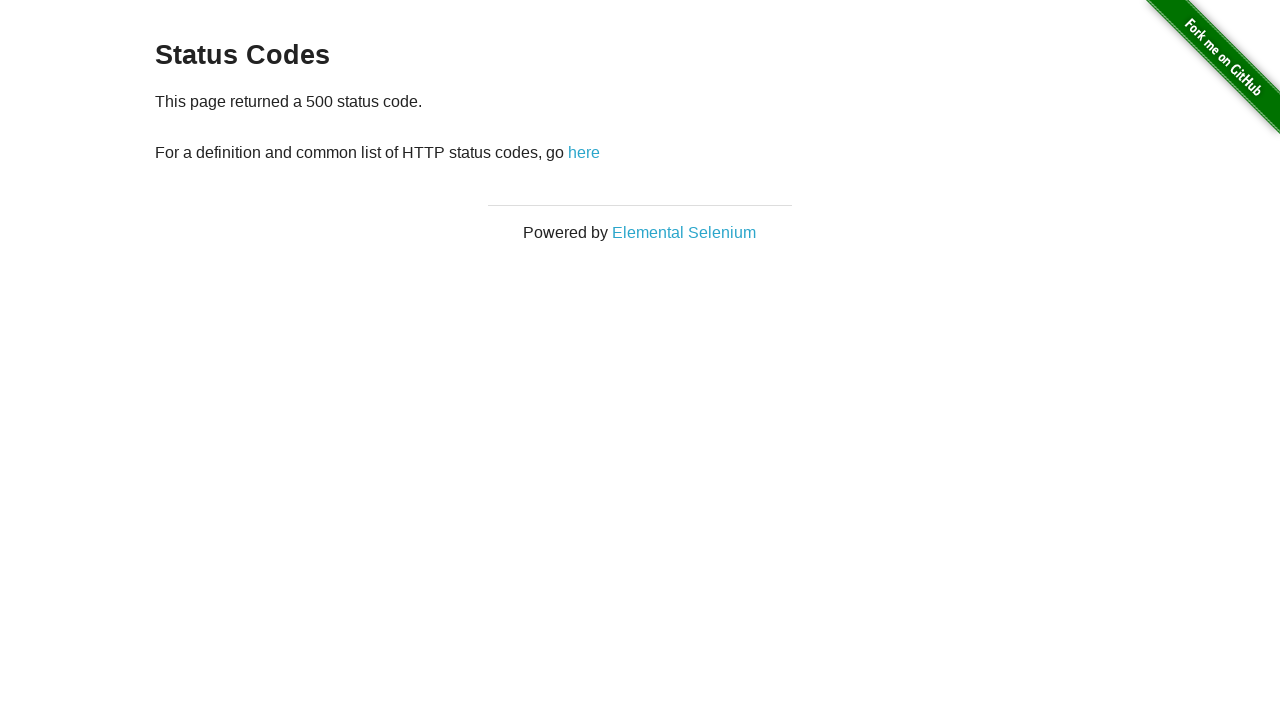

500 status code page loaded
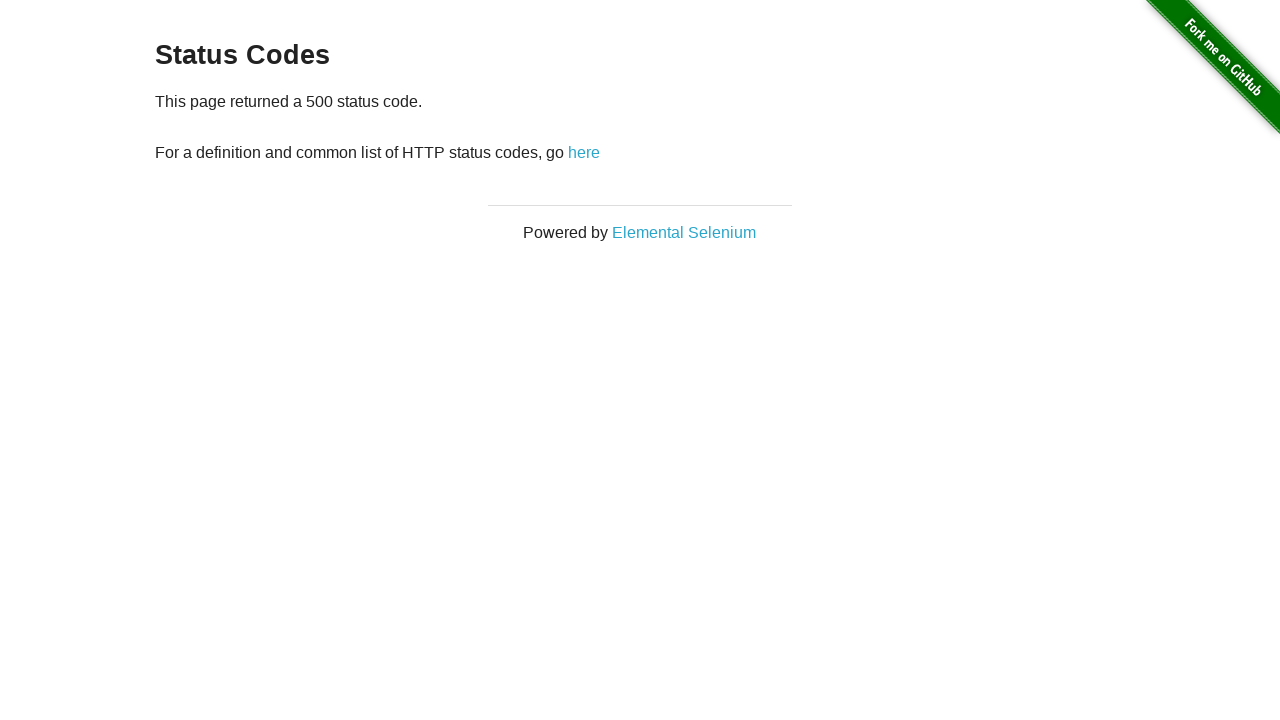

Clicked 'go here' link to return from 500 status code page at (584, 152) on text=here
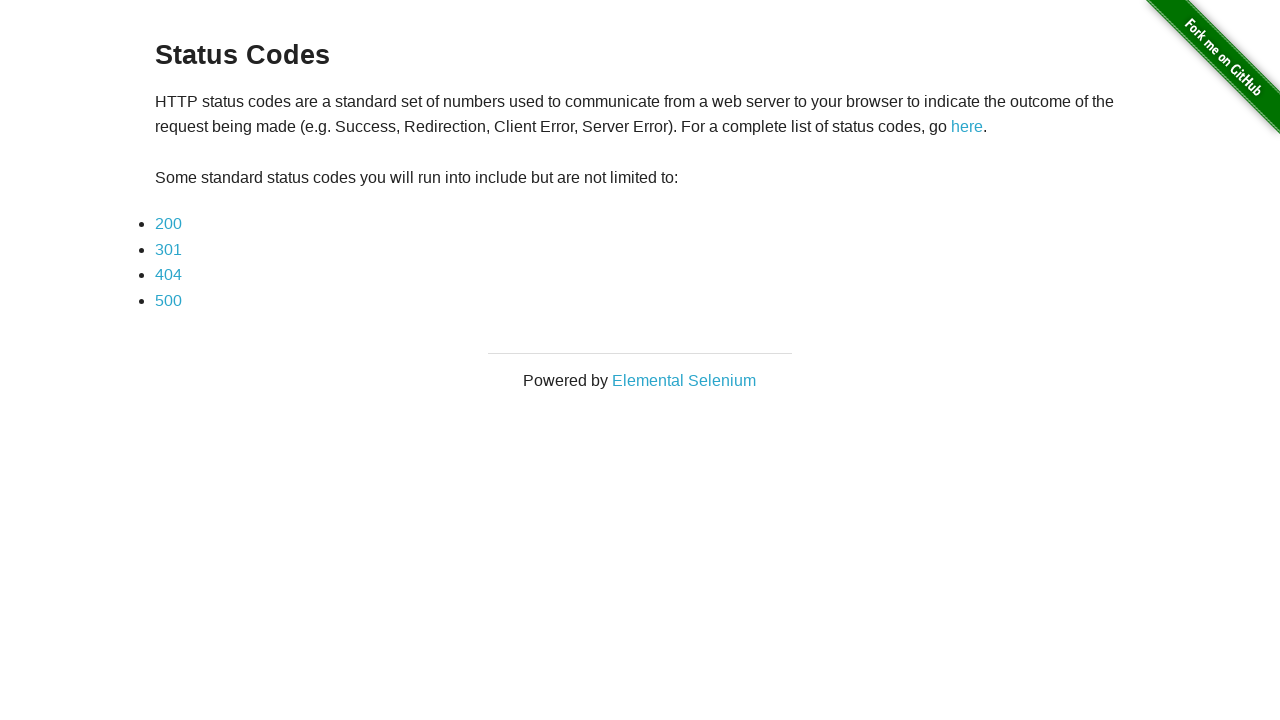

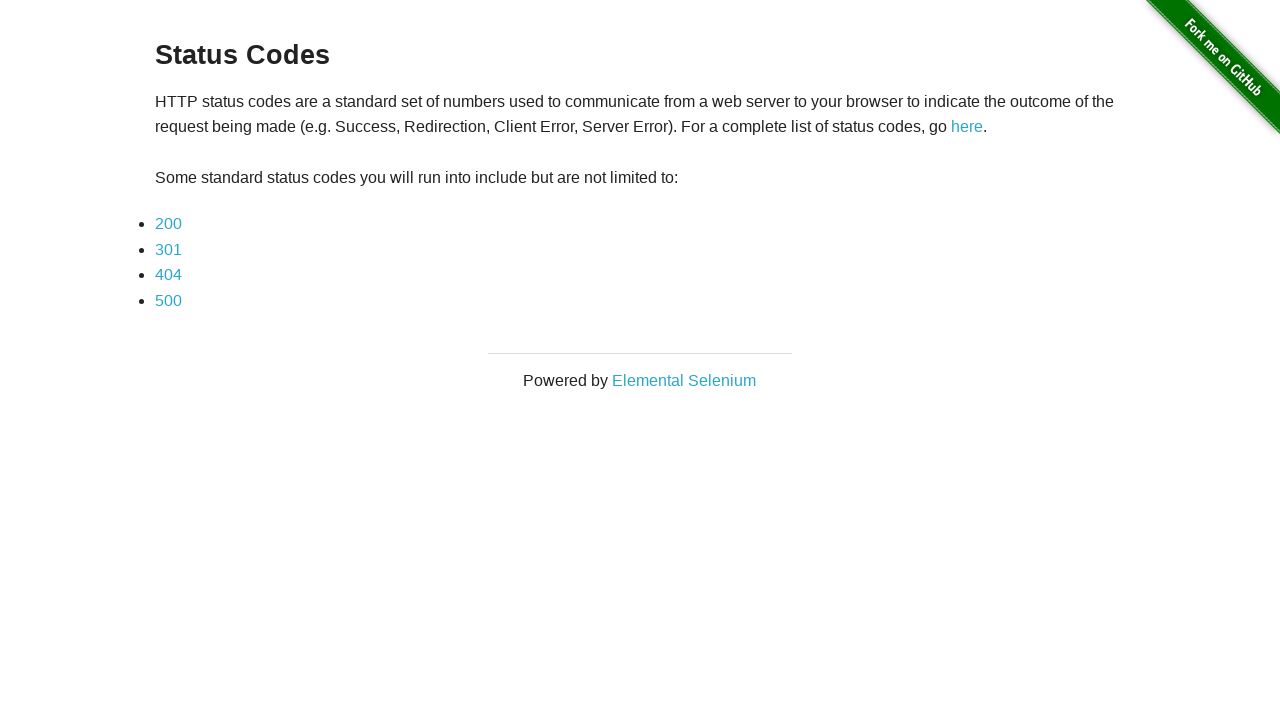